Tests mobile responsive navigation by emulating a mobile device viewport, clicking the hamburger menu button, and selecting a menu item from the navigation.

Starting URL: https://rahulshettyacademy.com/angularAppdemo/

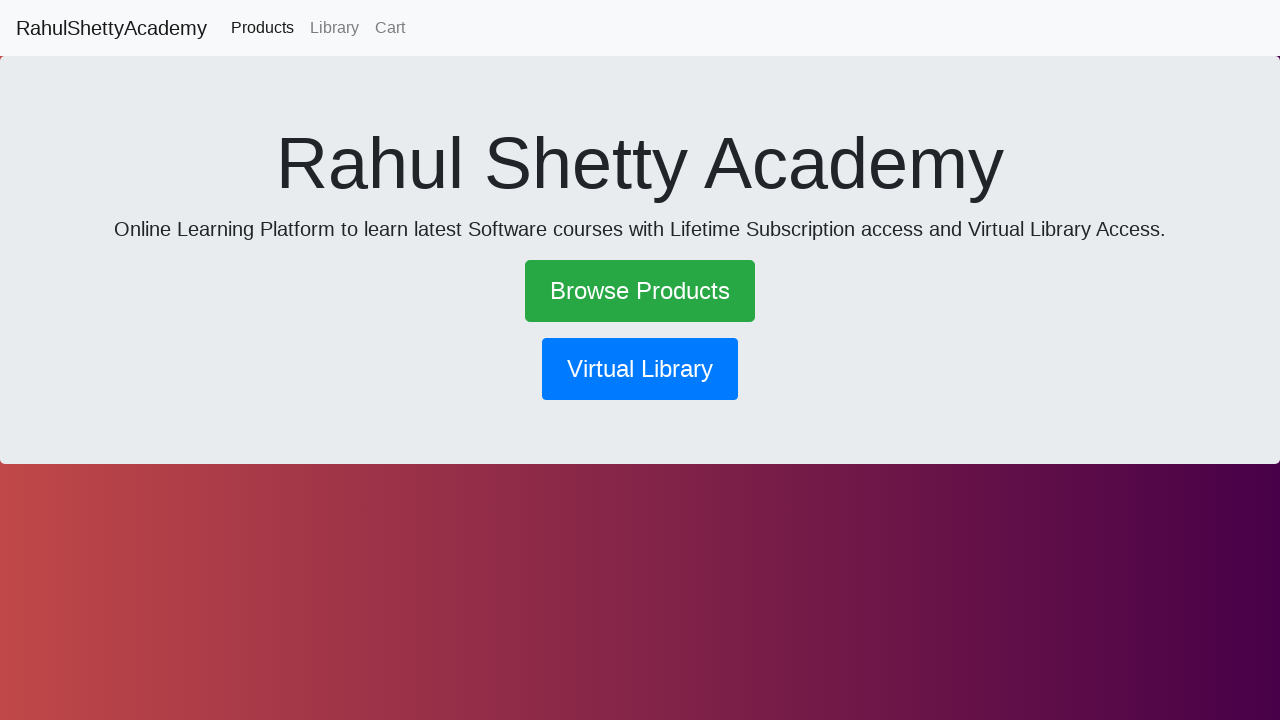

Set mobile viewport size to 600x1000 pixels to emulate mobile device
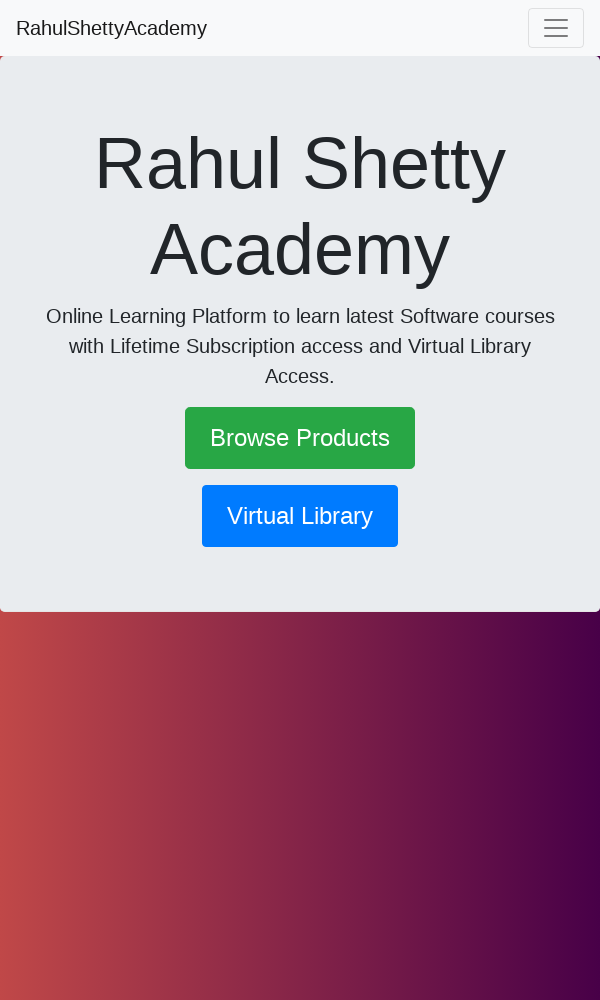

Page loaded with networkidle state
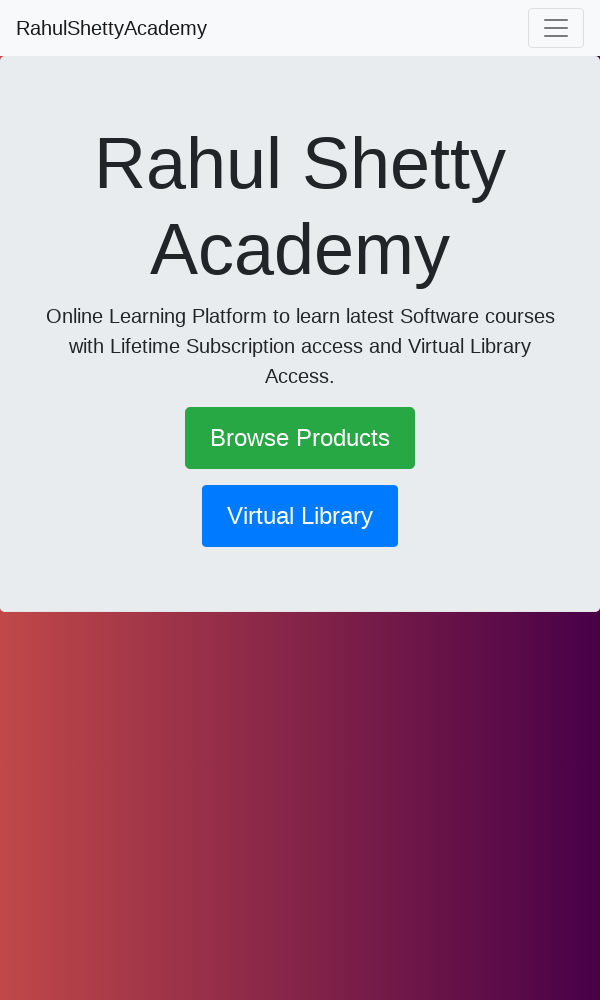

Clicked hamburger menu button to open mobile navigation at (556, 28) on //button/span
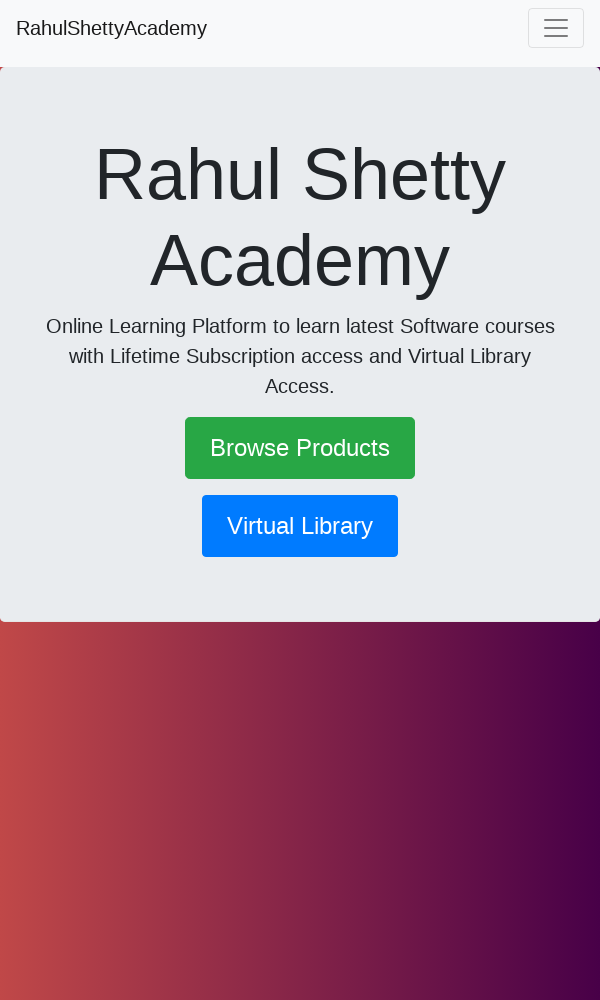

Waited for menu animation to complete
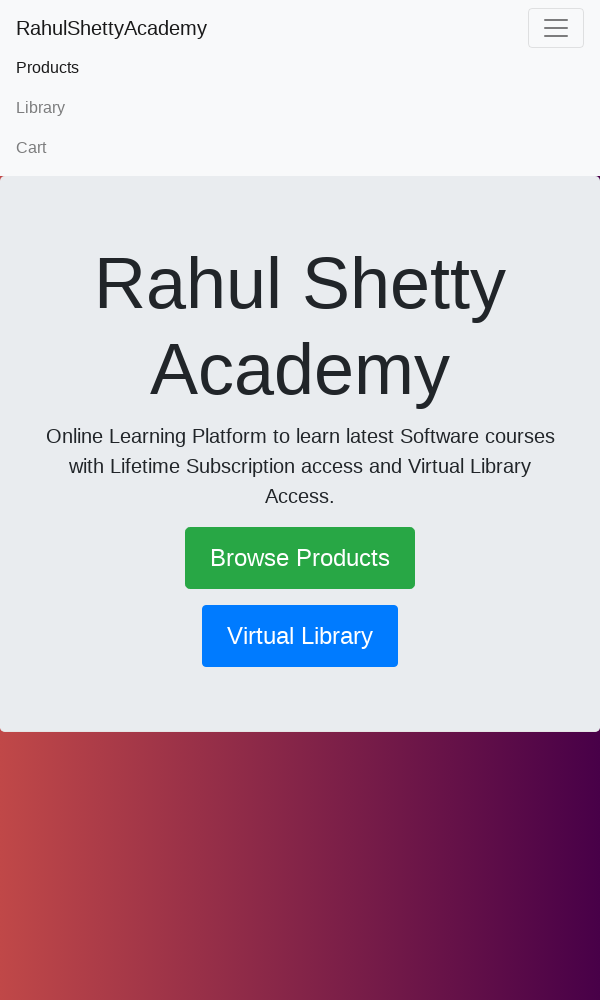

Clicked on second menu item from mobile navigation at (300, 108) on xpath=//nav/div/ul/li[2]/a
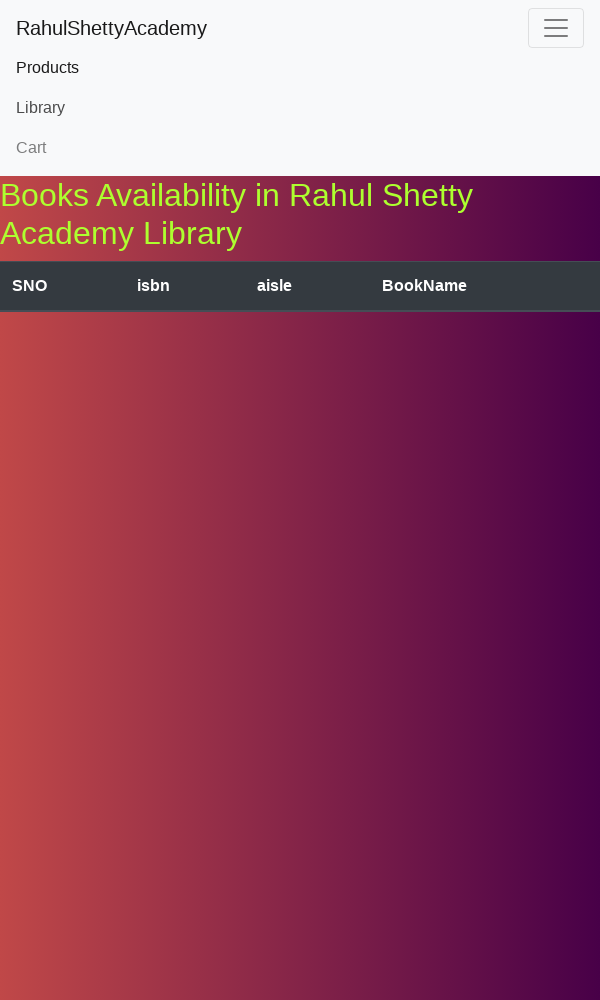

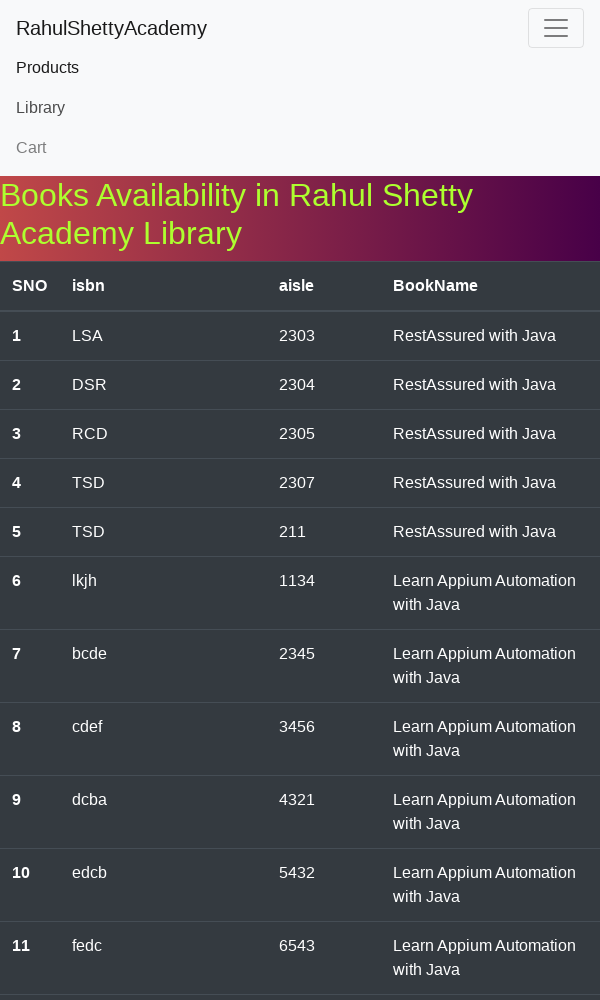